Navigates to the DemoQA text-box page and retrieves the h1 heading text to verify page content

Starting URL: https://demoqa.com/text-box

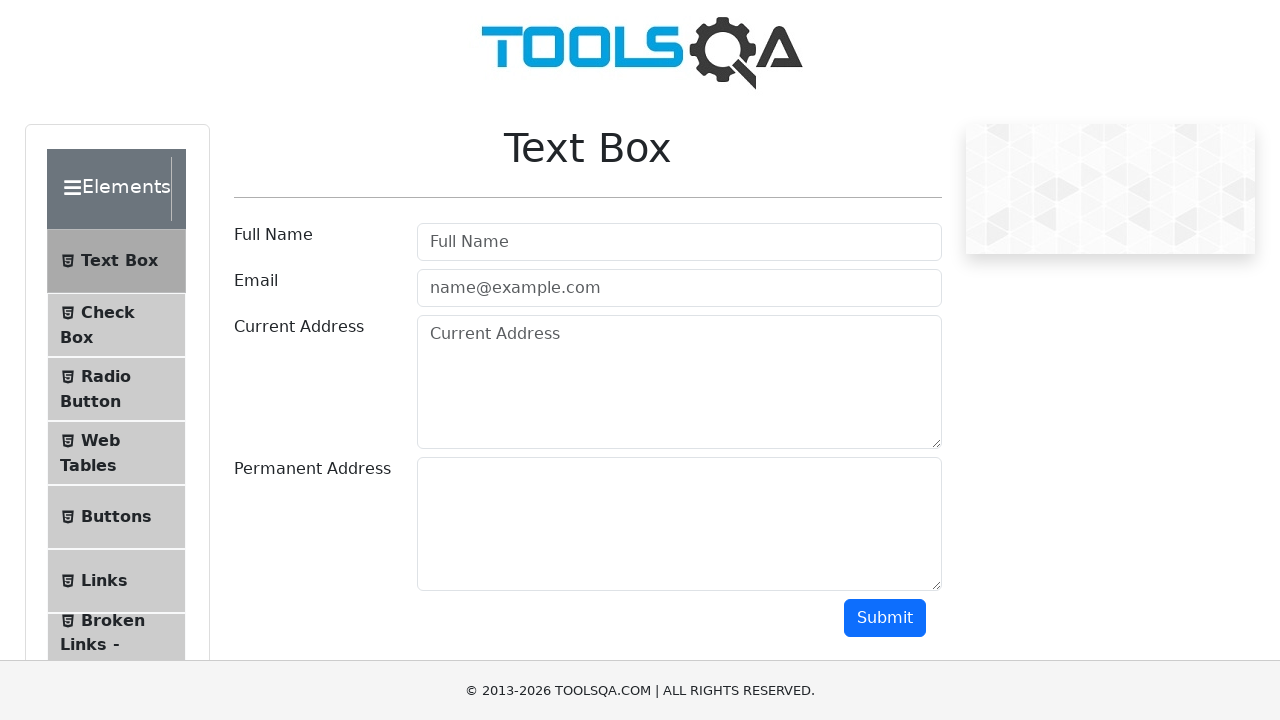

Navigated to DemoQA text-box page
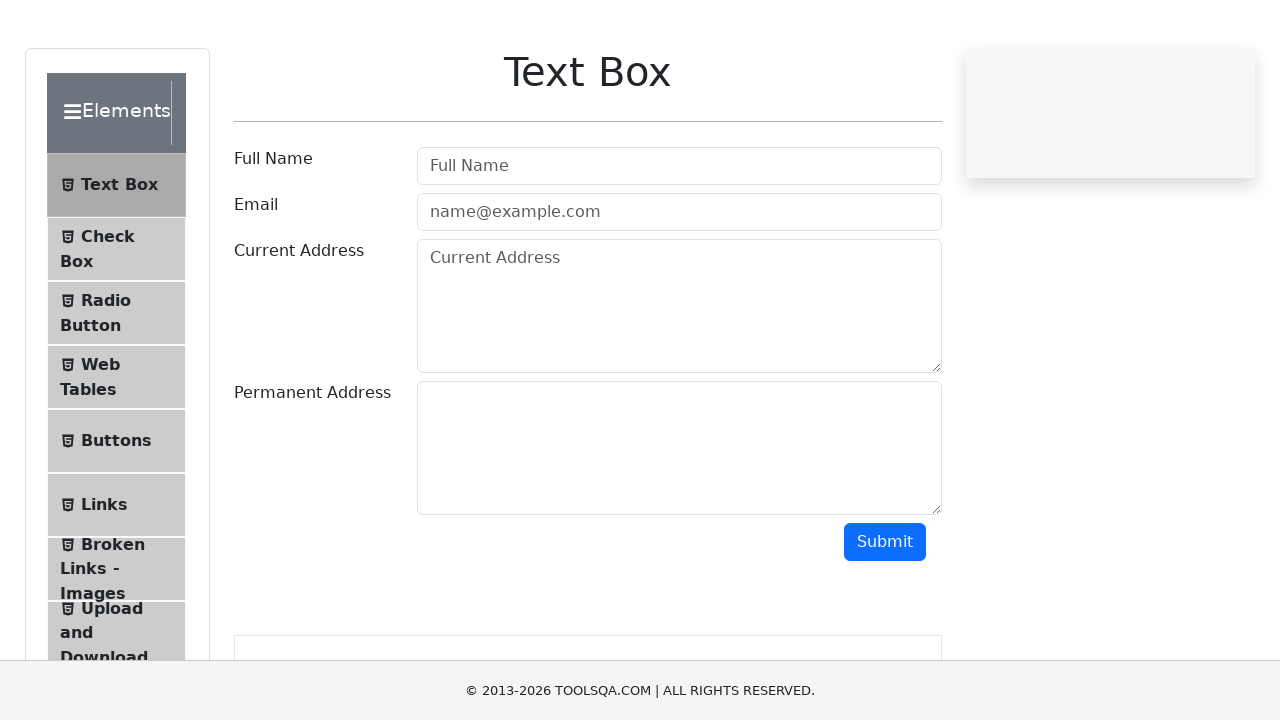

Located h1 element on the page
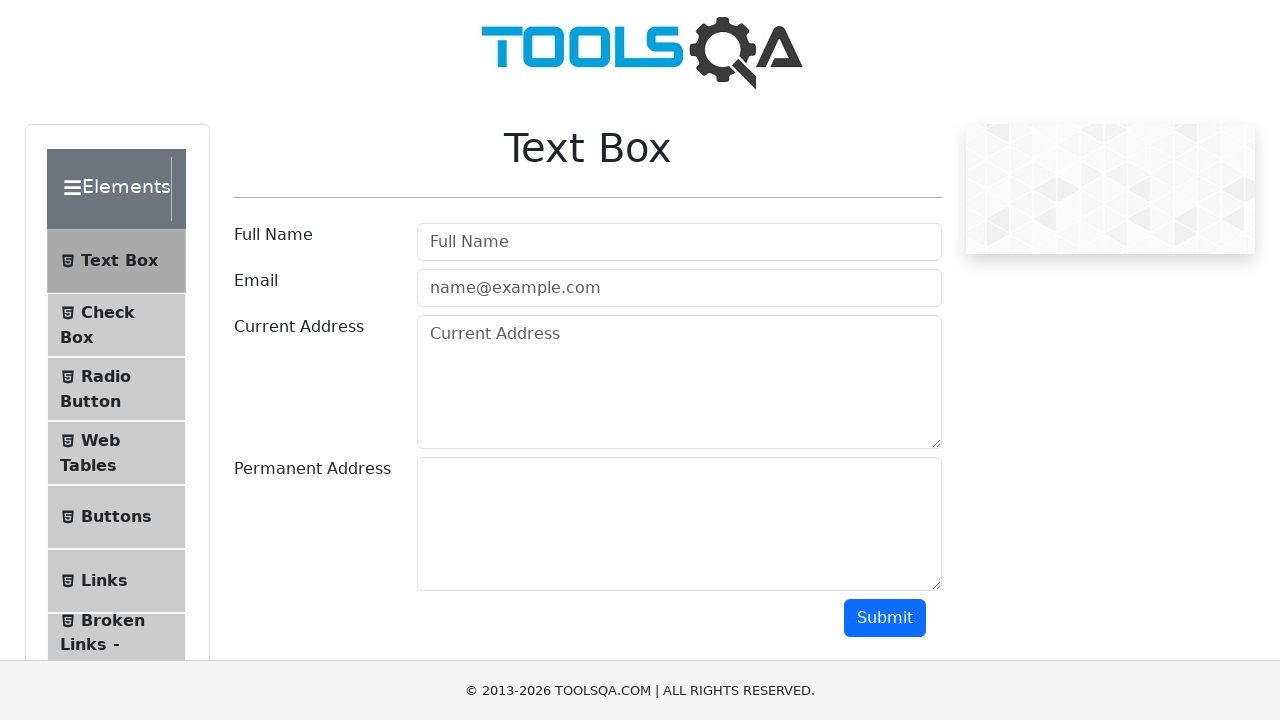

Retrieved h1 heading text: 'Text Box'
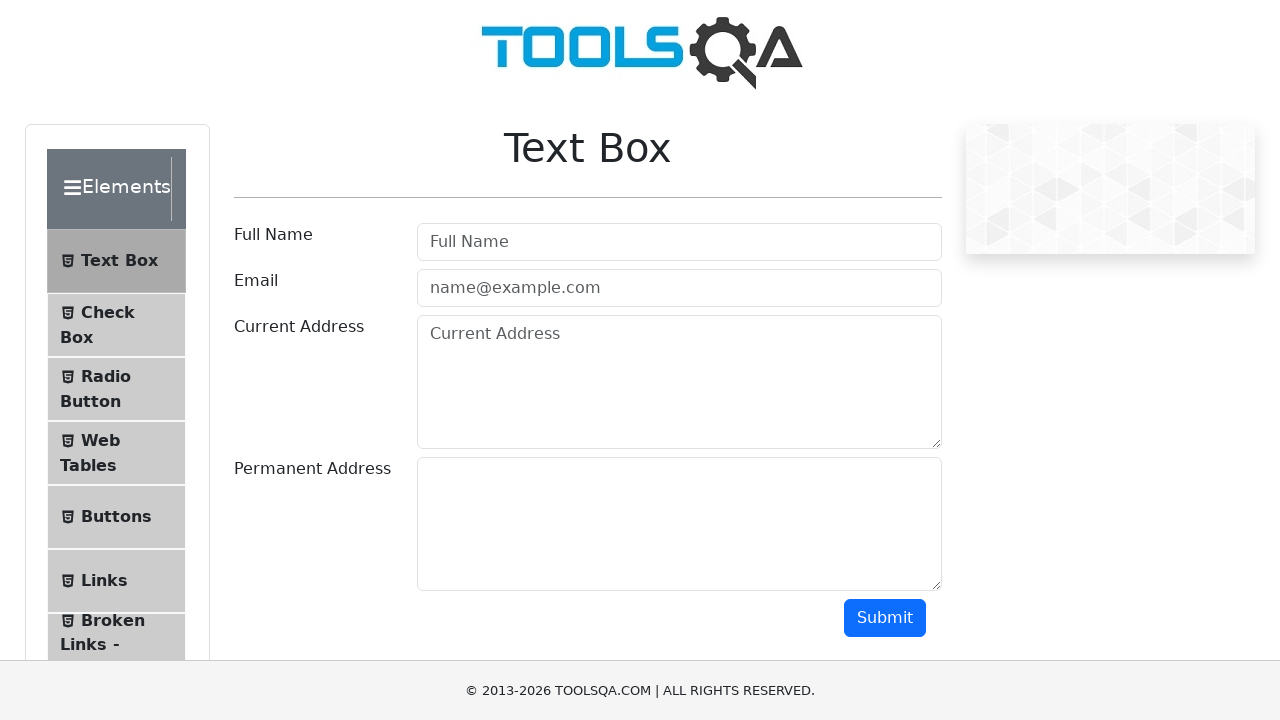

Printed h1 text to console
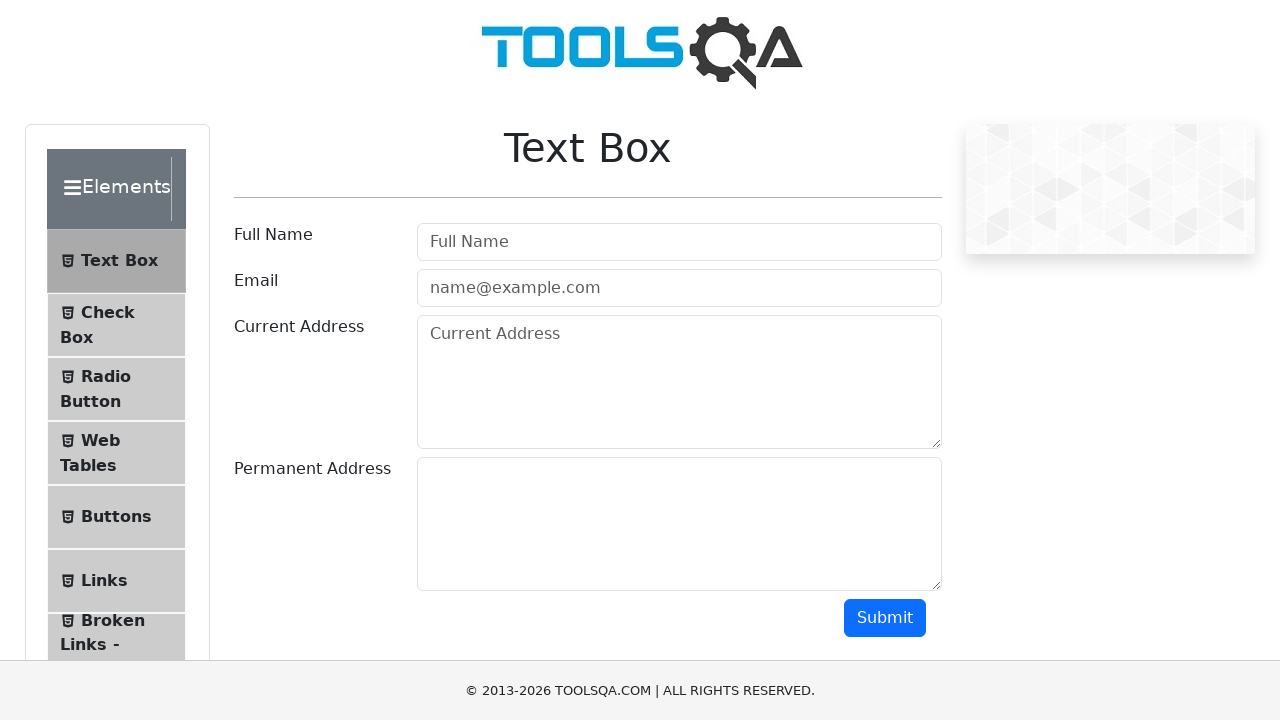

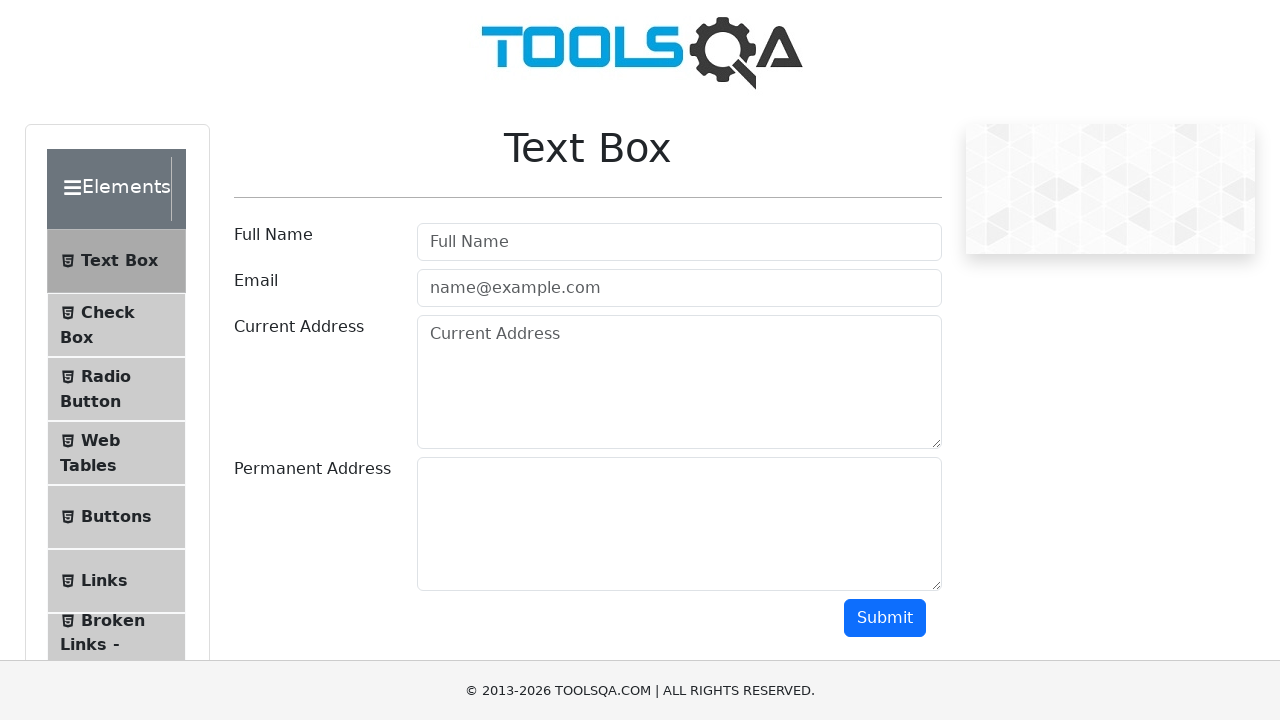